Tests handling of a delayed JavaScript alert by clicking a button that triggers an alert after 5 seconds, then accepting the alert.

Starting URL: https://demoqa.com/alerts

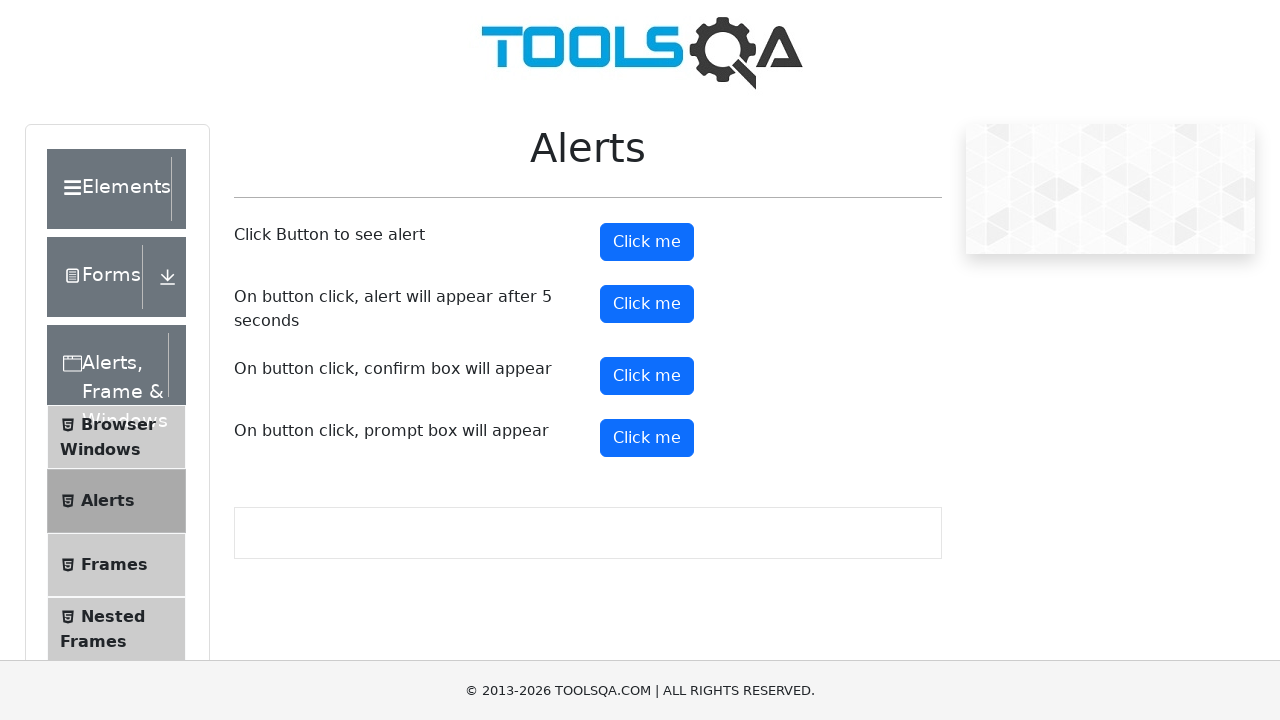

Clicked the timer alert button to trigger delayed alert at (647, 304) on #timerAlertButton
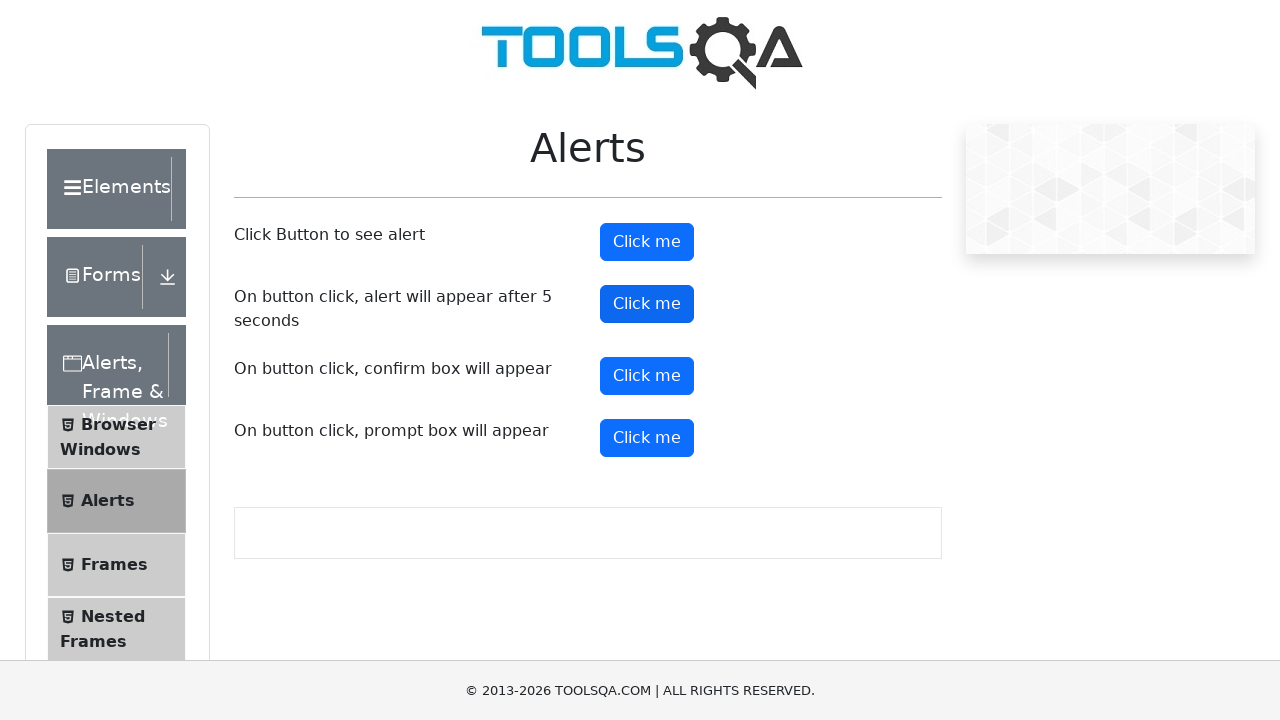

Set up dialog handler to automatically accept alerts
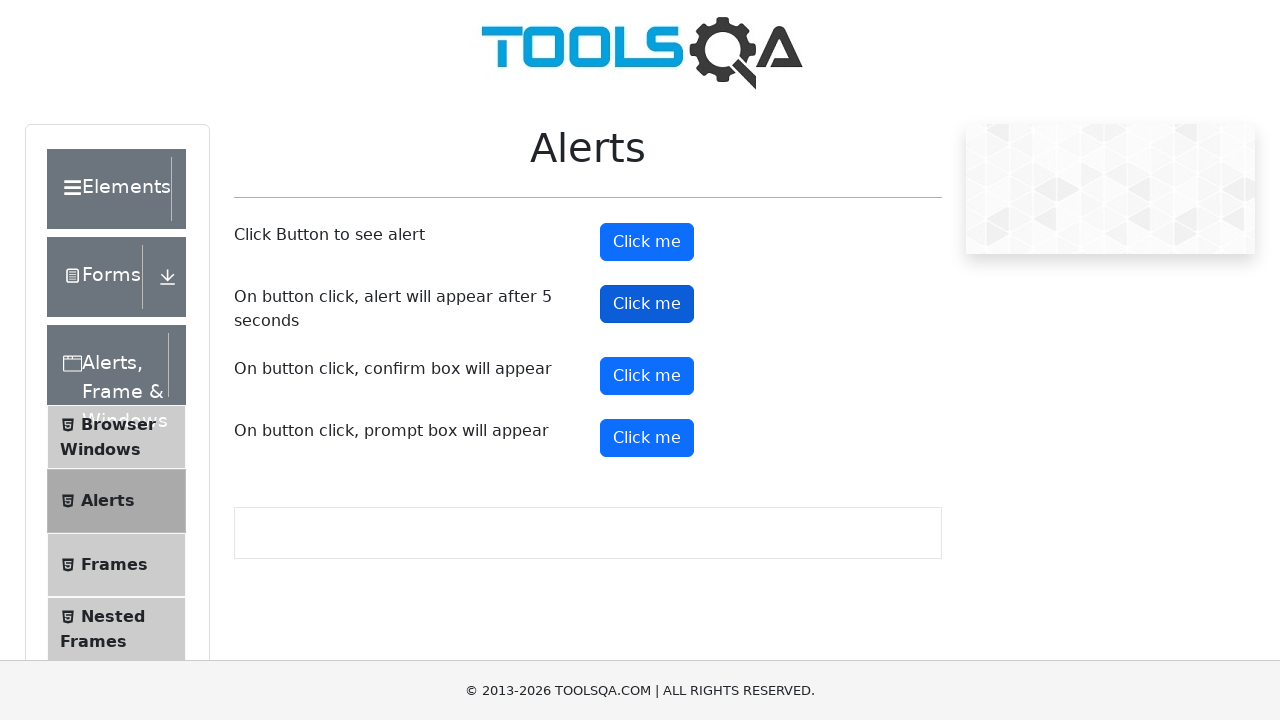

Waited 6 seconds for delayed alert to appear and be handled
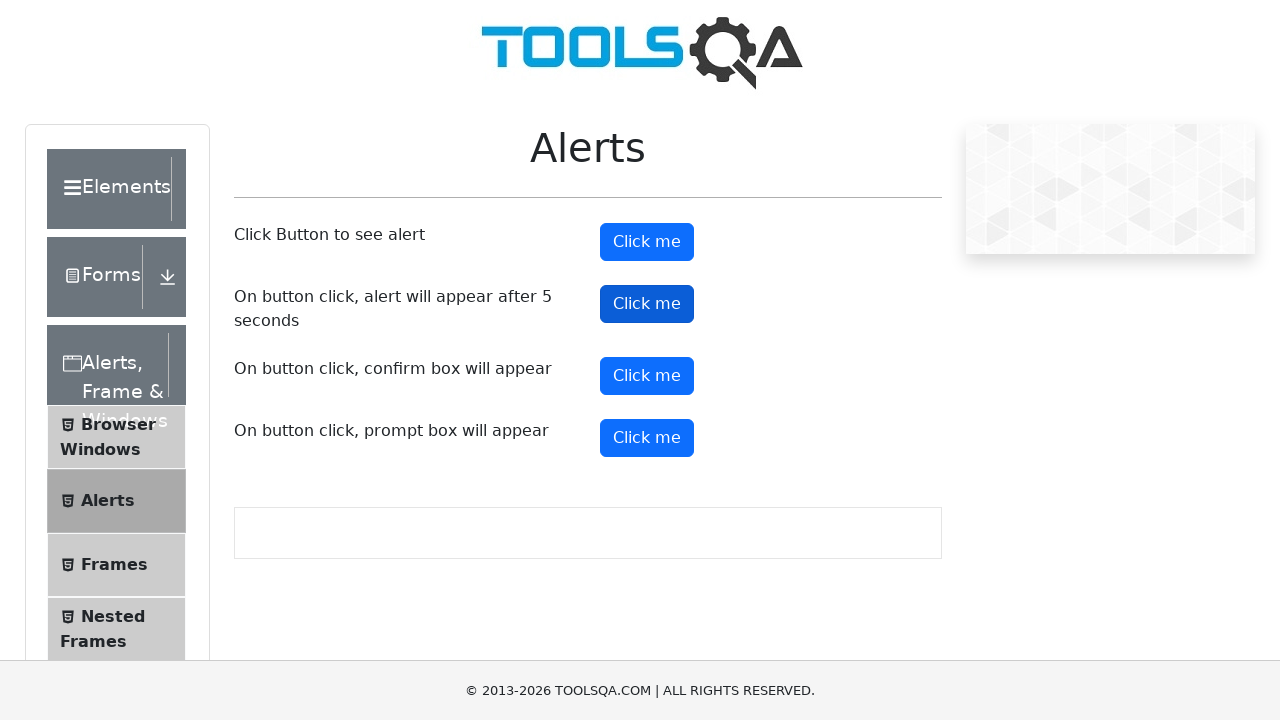

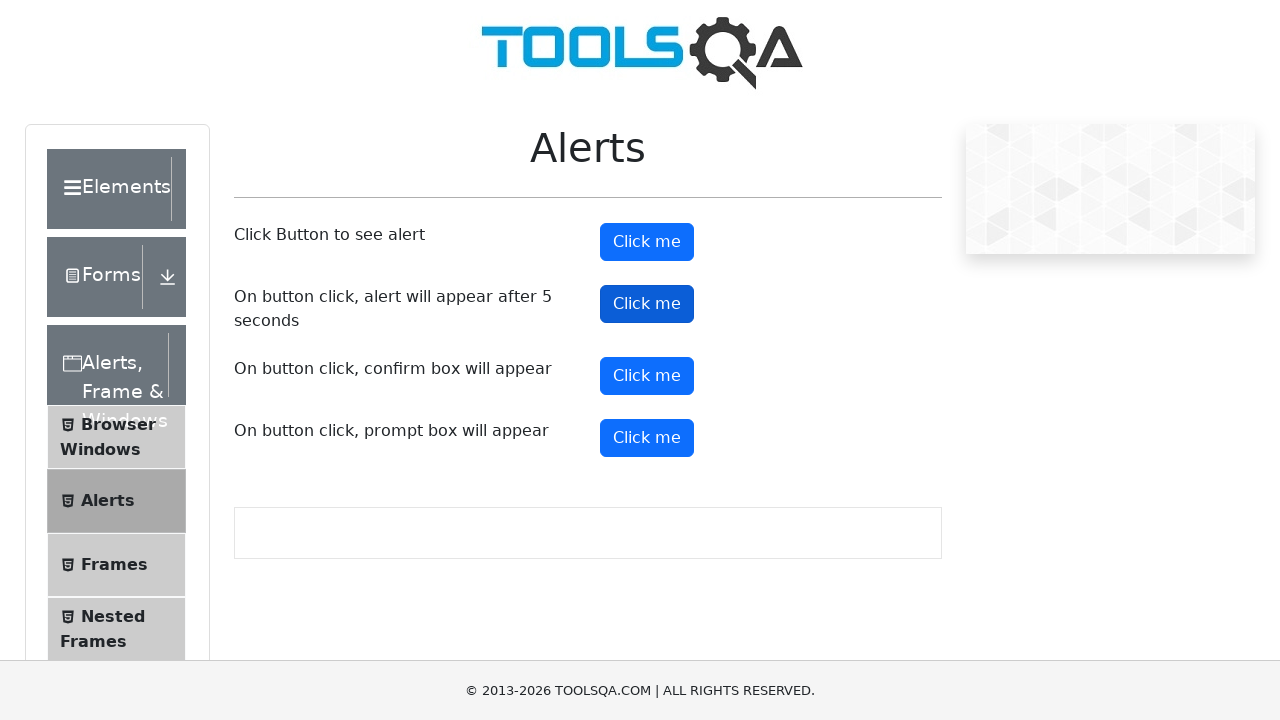